Tests hover functionality by moving to the Company menu and clicking on Contact Us link, then verifying address information is displayed

Starting URL: https://www.vtiger.com/

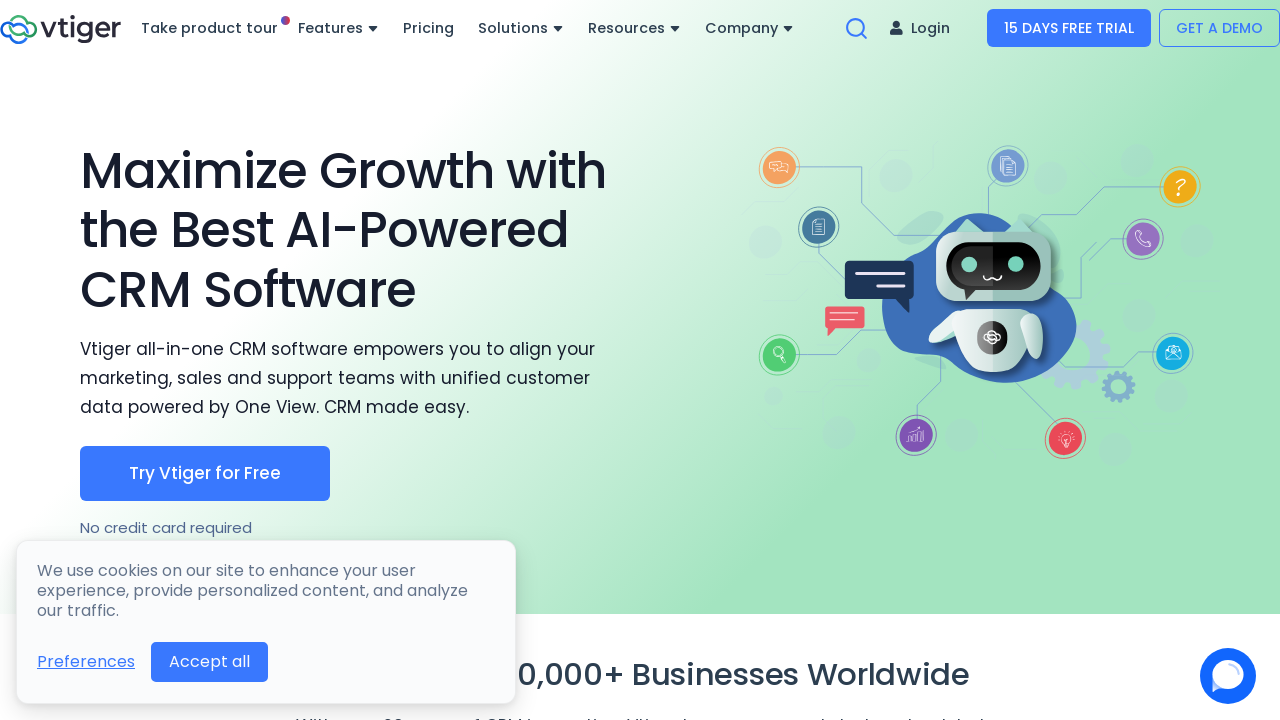

Waited for Company menu to be present
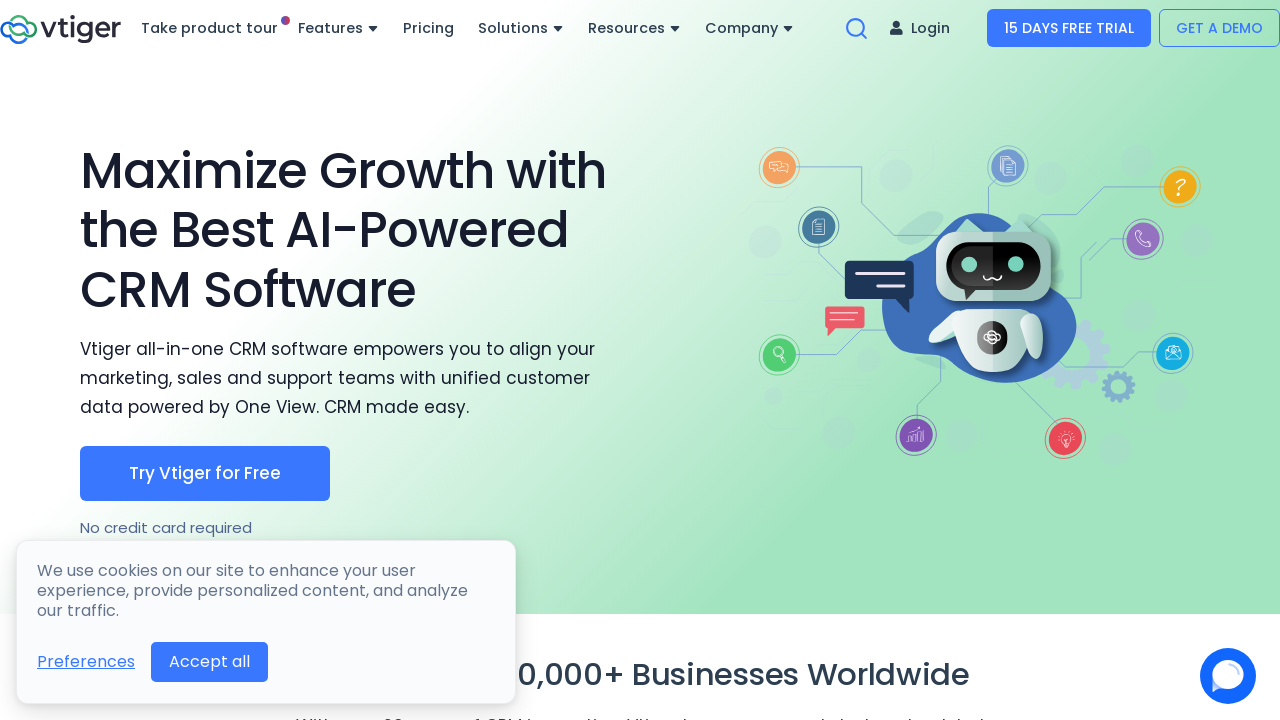

Hovered over Company menu to reveal dropdown at (750, 28) on xpath=//a[normalize-space(.)='Company']
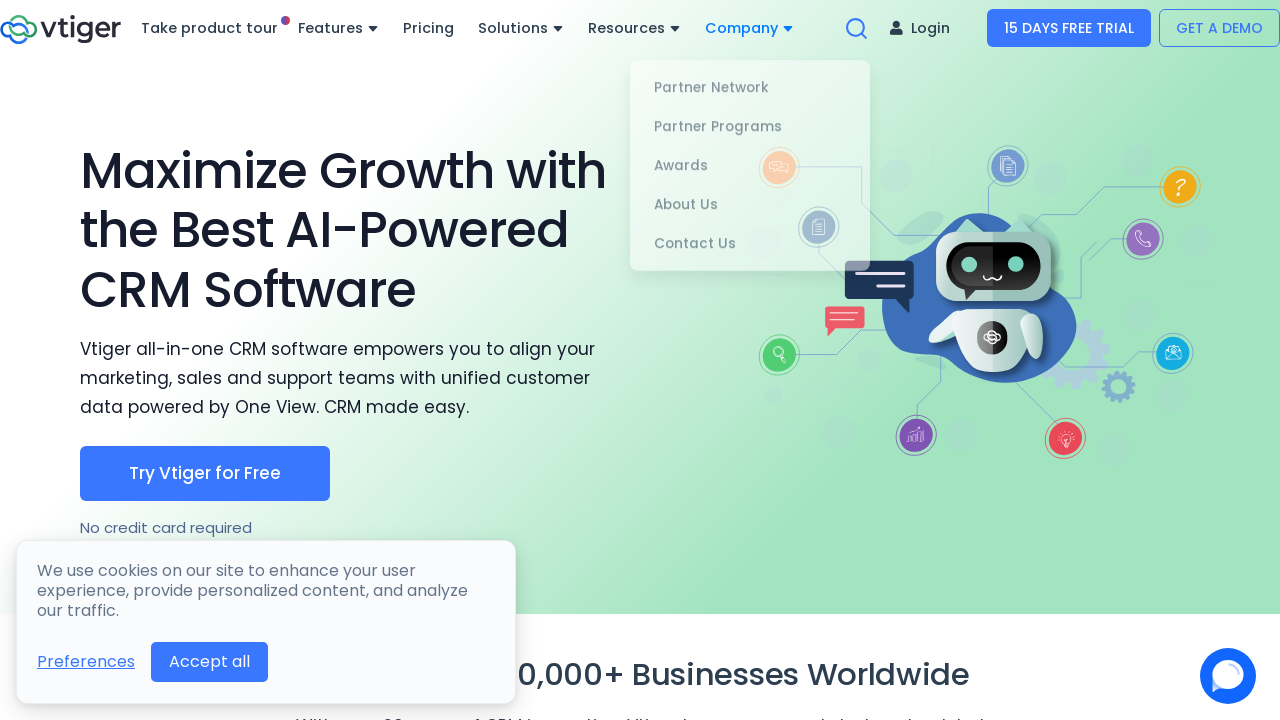

Clicked on Contact Us link from Company menu at (750, 239) on xpath=//a[@href='/contact-us/']
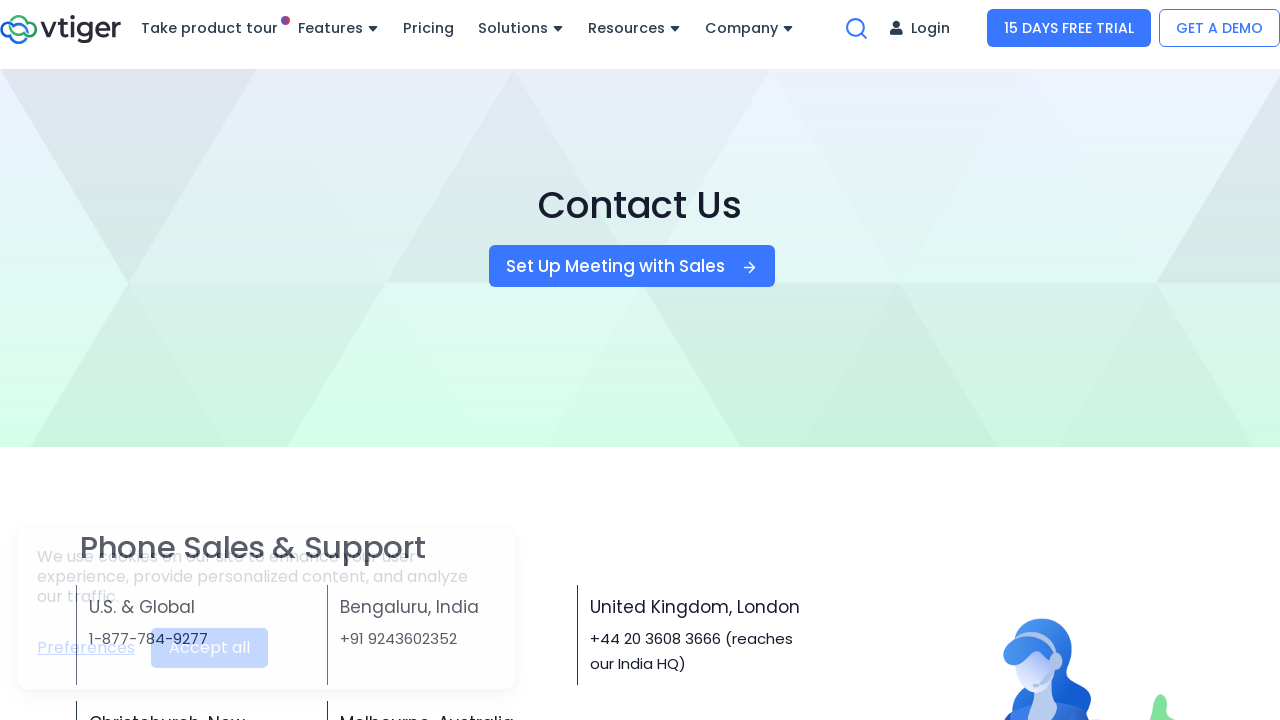

Verified address information is displayed on Contact Us page
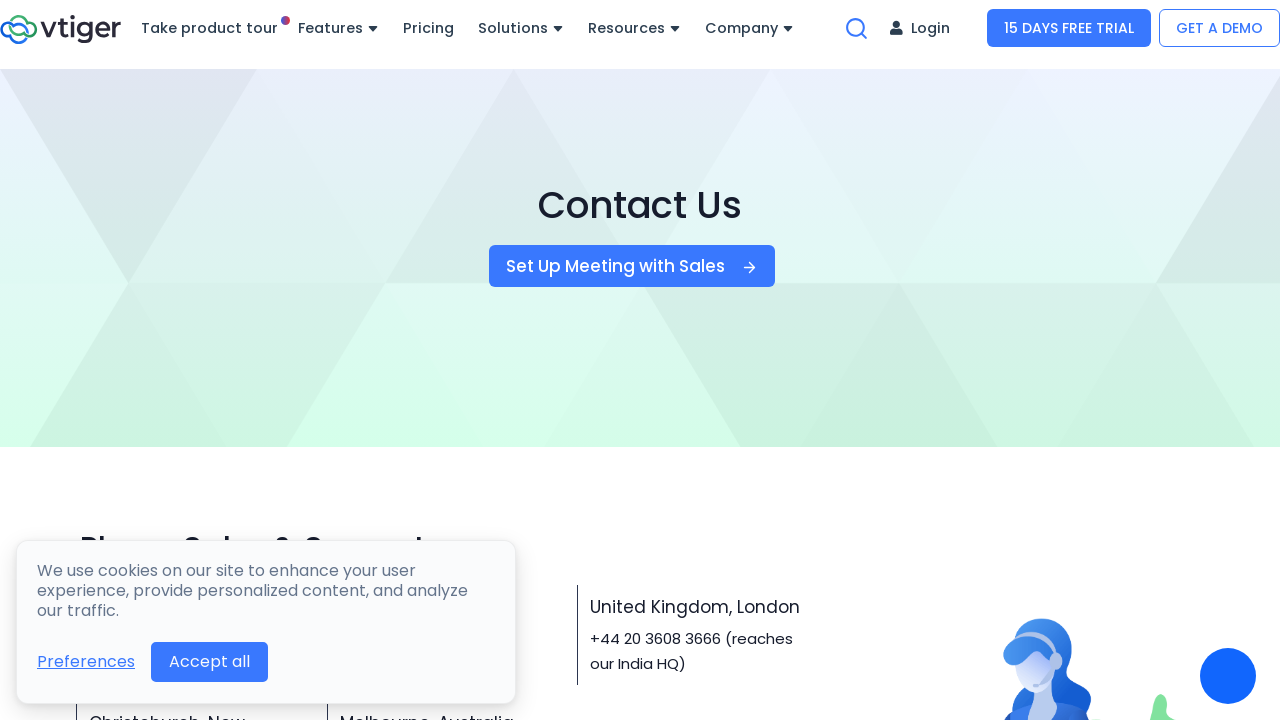

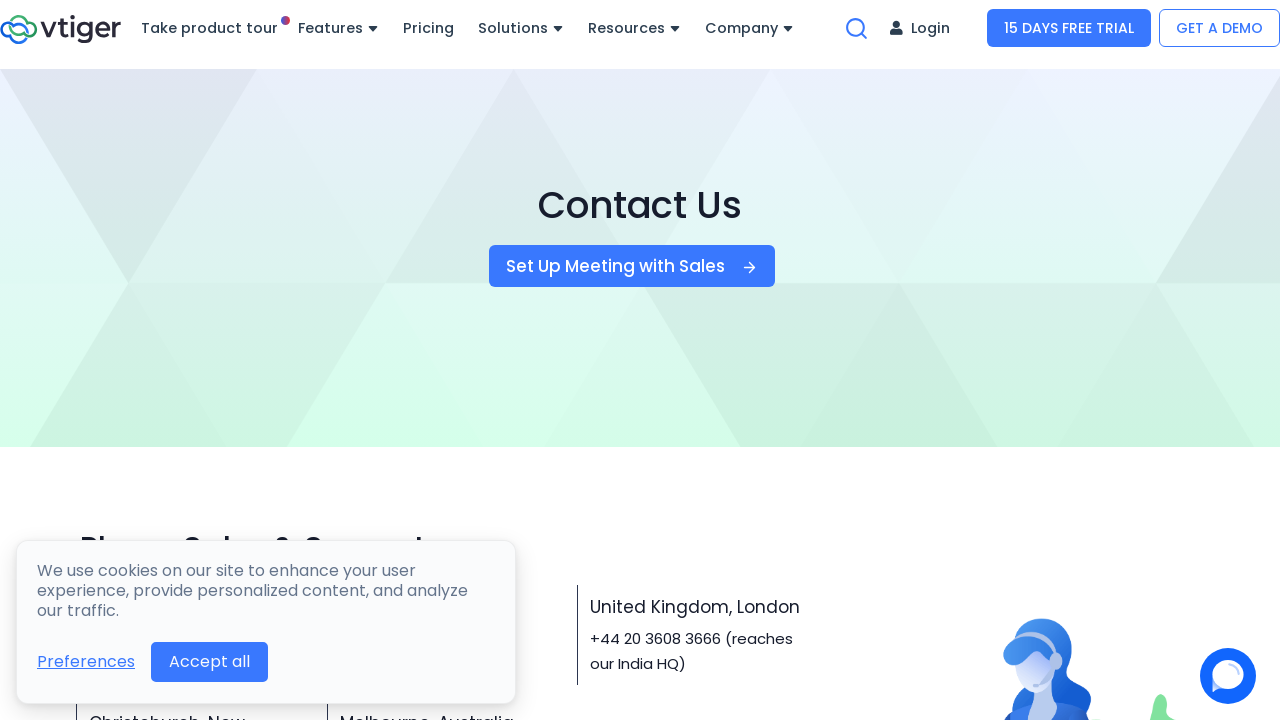